Tests a text box form by filling in user information and using keyboard shortcuts to copy current address to permanent address field

Starting URL: https://demoqa.com/text-box

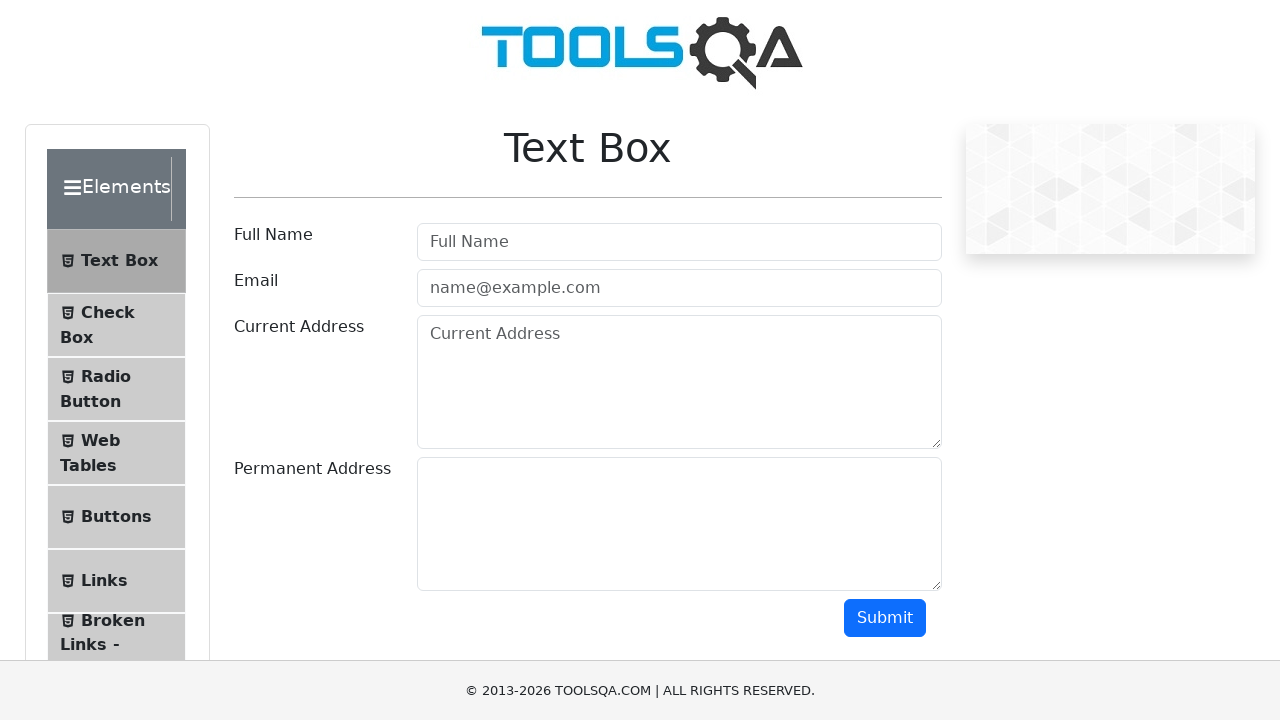

Filled username field with 'TestUser123' on #userName
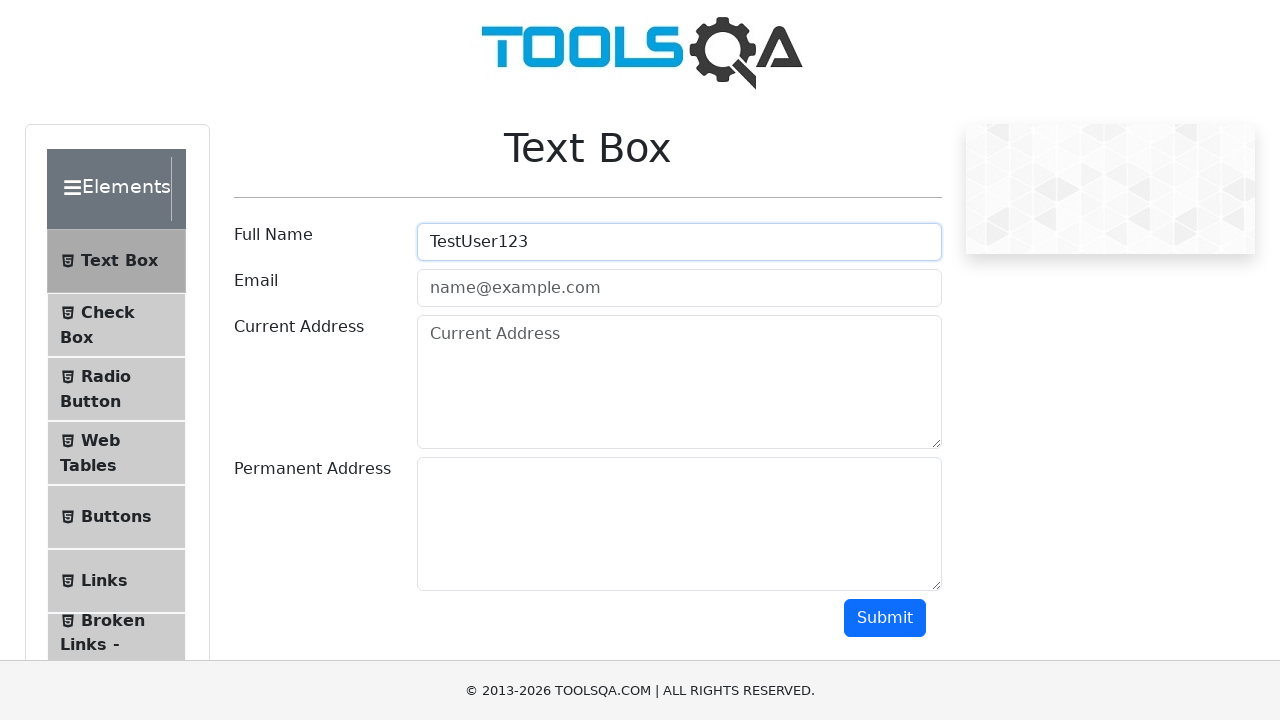

Filled email field with 'testuser123@example.com' on #userEmail
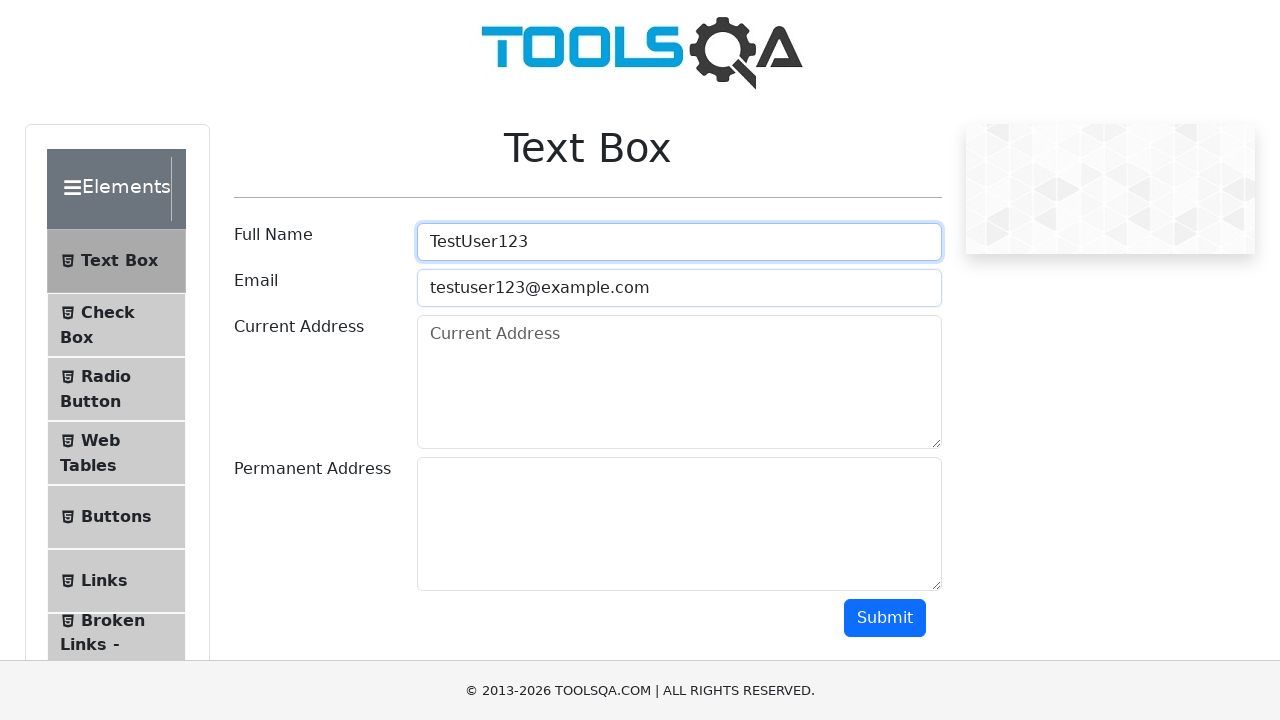

Filled current address field with '123 Test Street, Test City, TC 12345' on #currentAddress
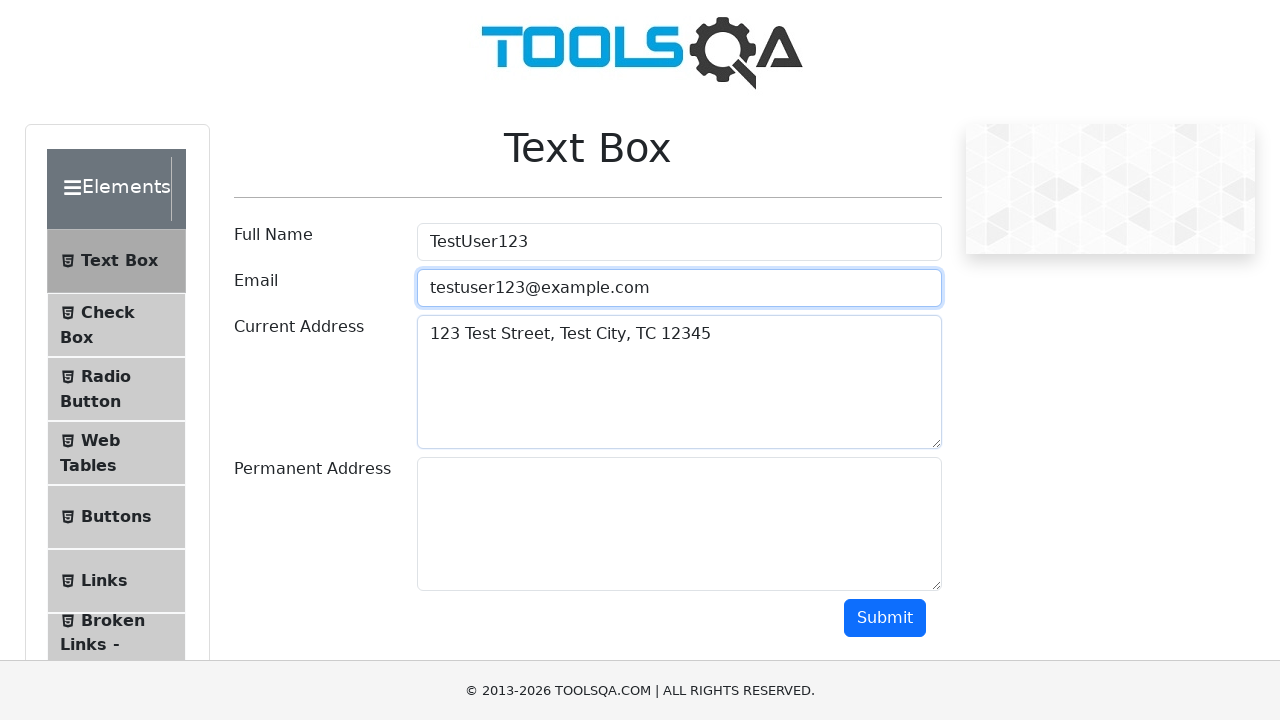

Focused on current address field on #currentAddress
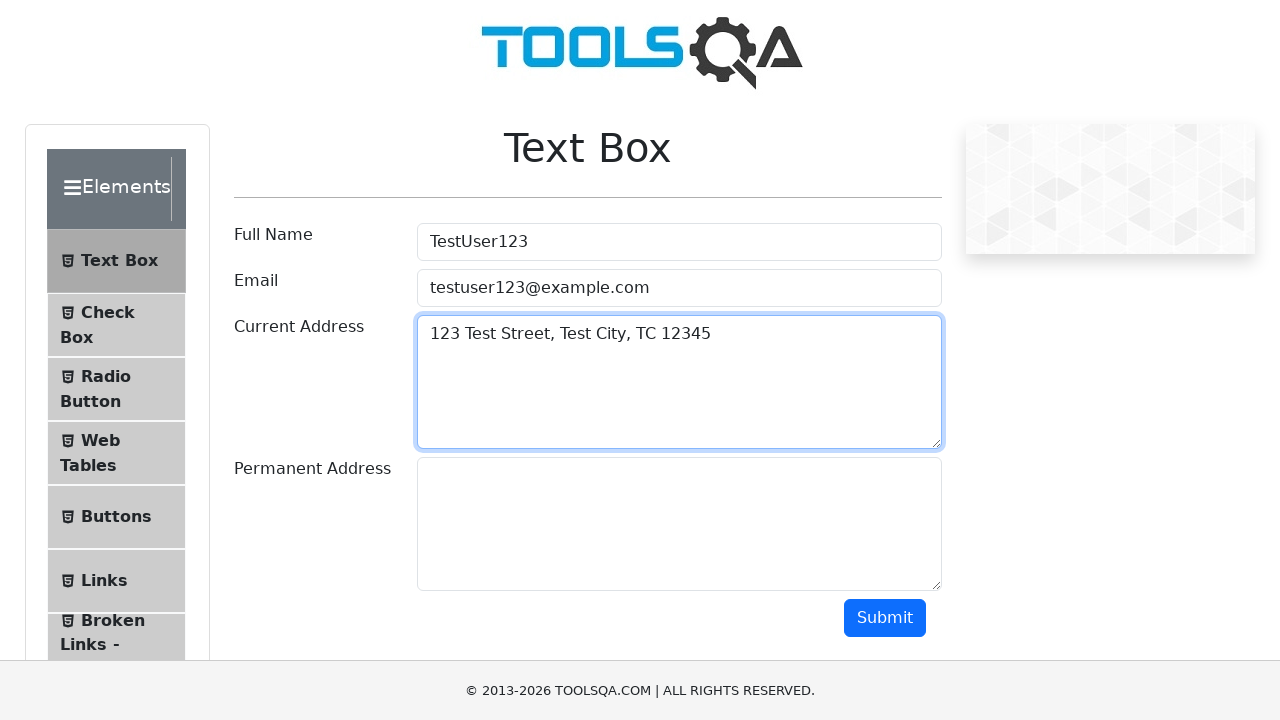

Selected all text in current address field using Ctrl+A
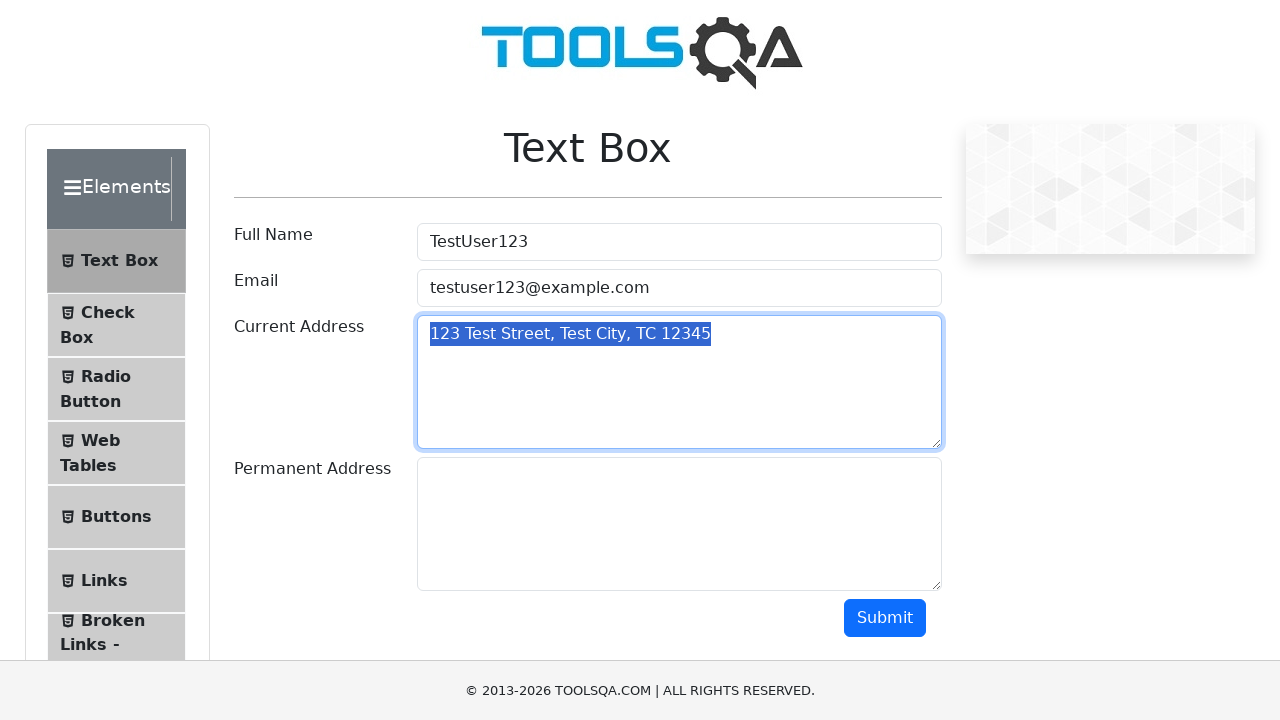

Copied current address text using Ctrl+C
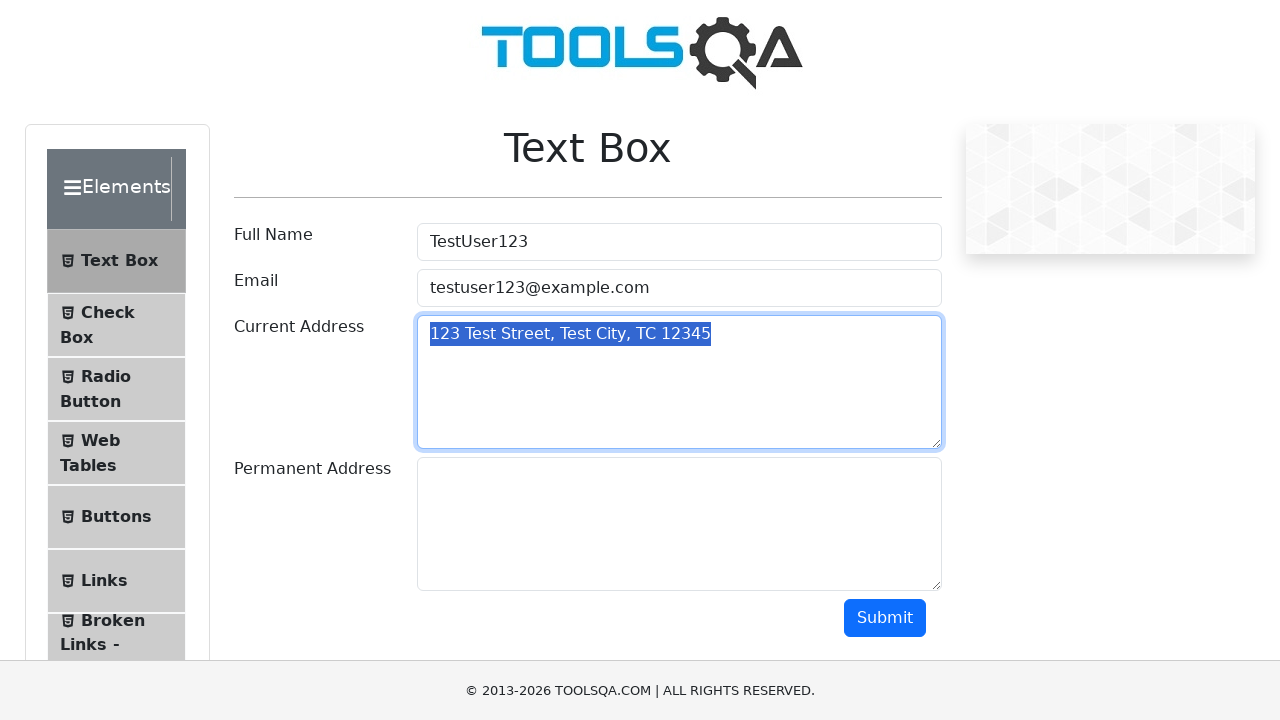

Focused on permanent address field on #permanentAddress
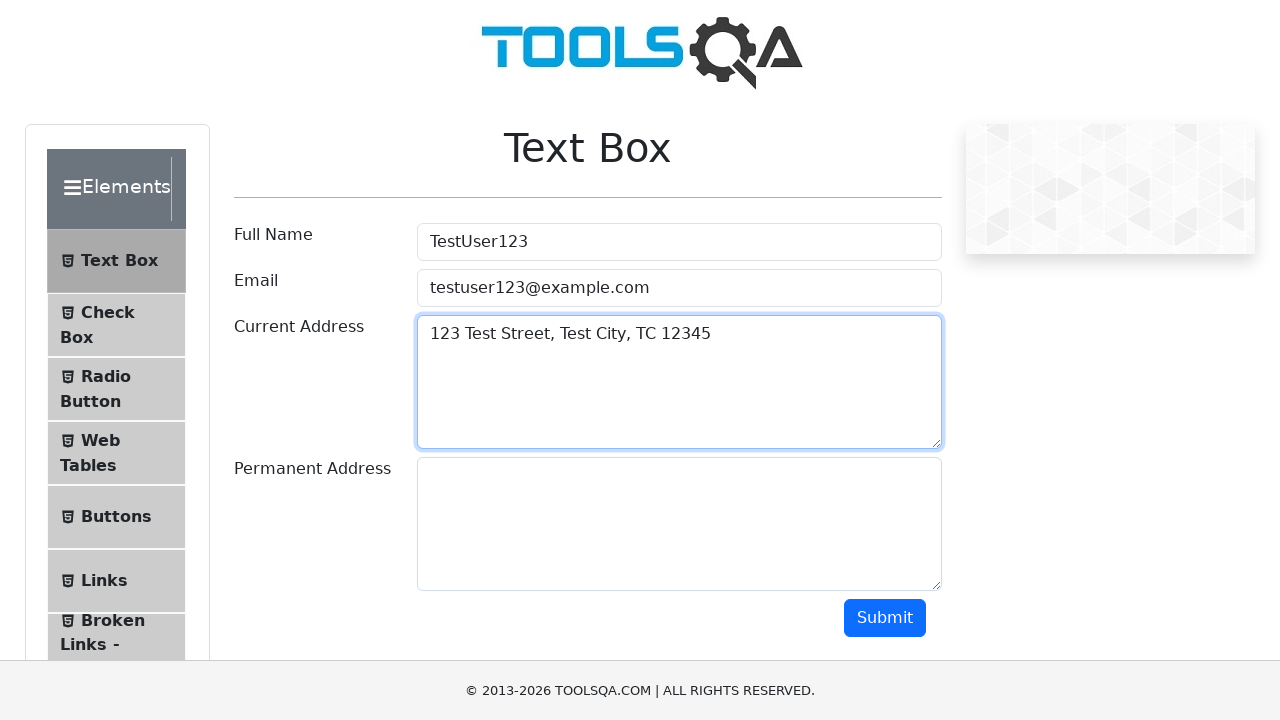

Pasted current address into permanent address field using Ctrl+V
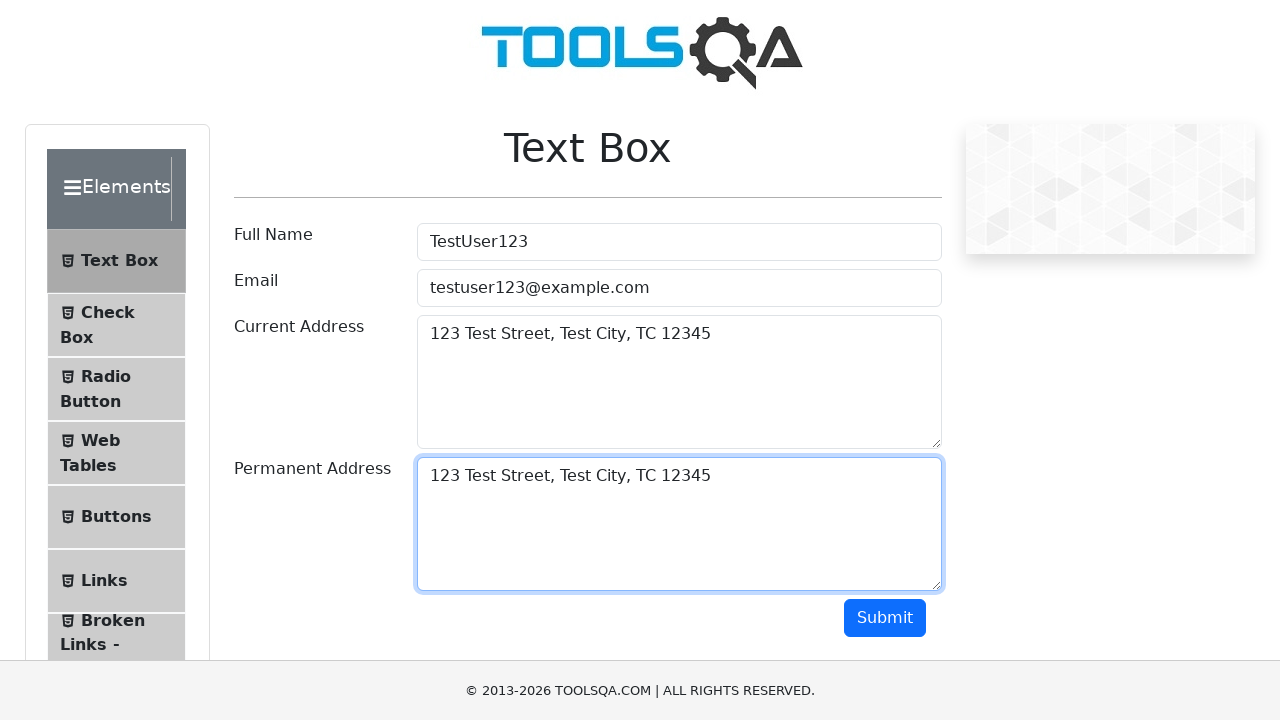

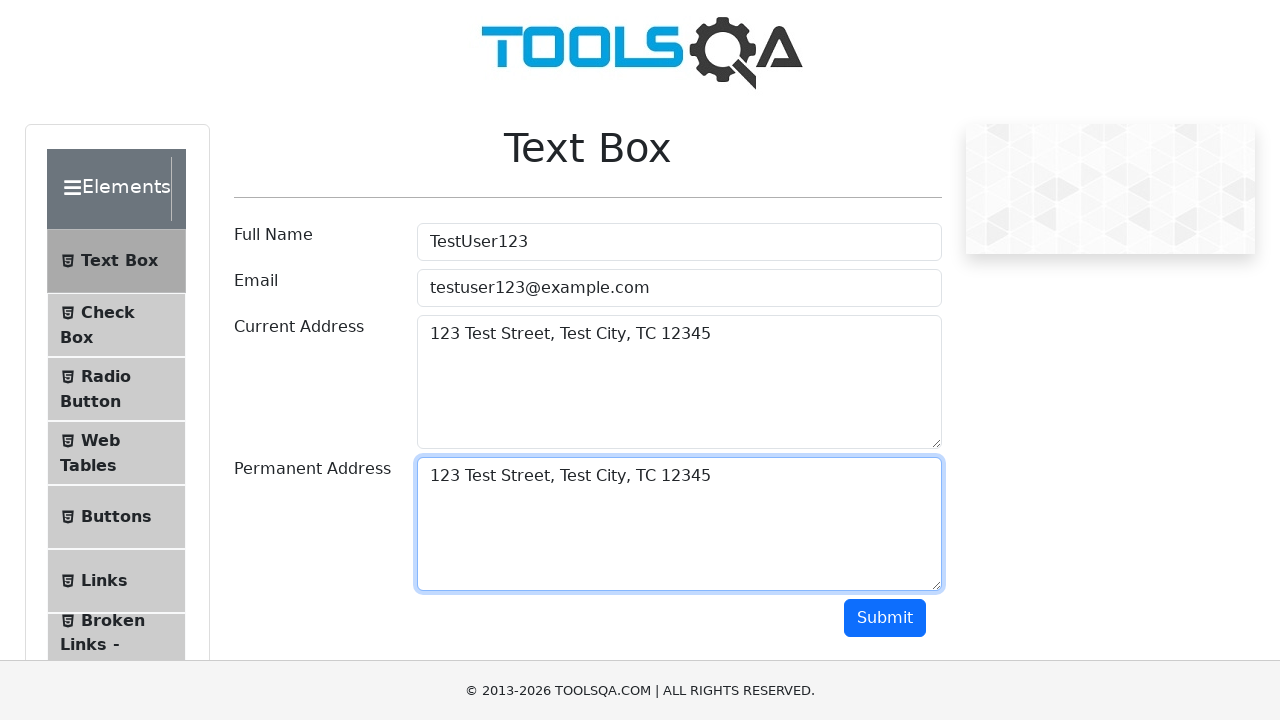